Tests checkbox functionality on a practice page by clicking a Senior Citizen Discount checkbox and verifying its selection state

Starting URL: https://rahulshettyacademy.com/dropdownsPractise/

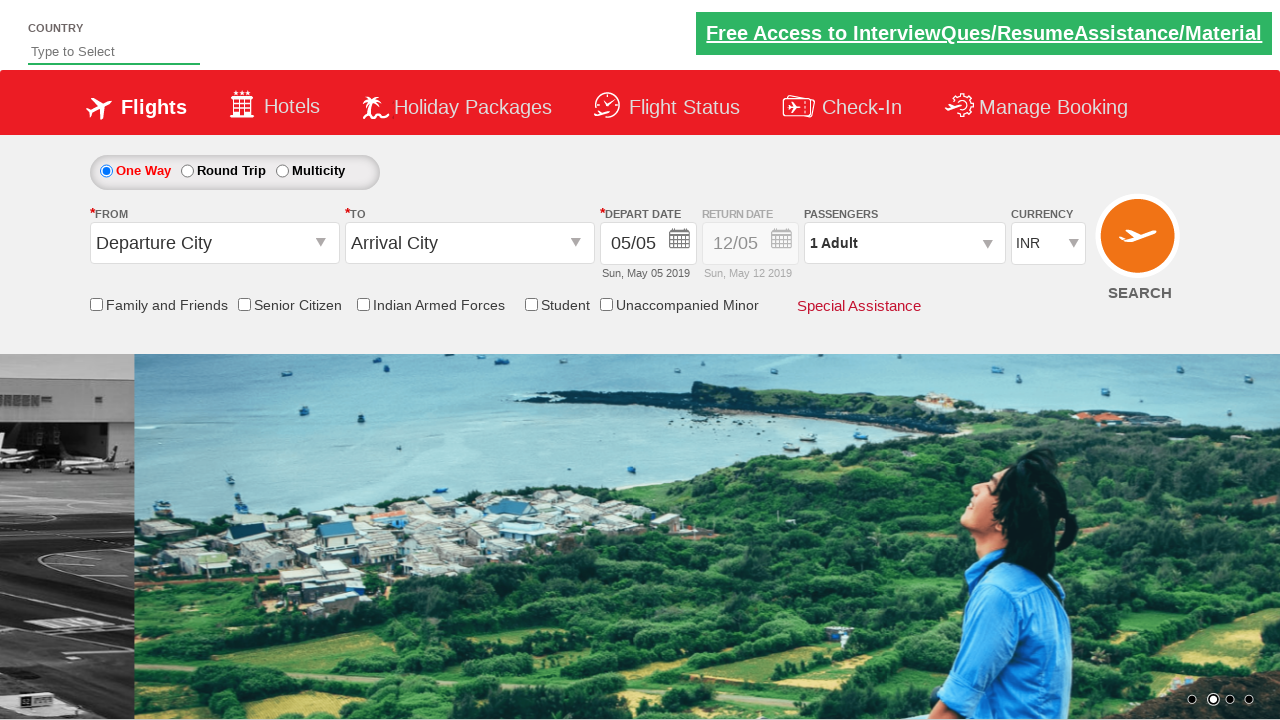

Located Senior Citizen Discount checkbox element
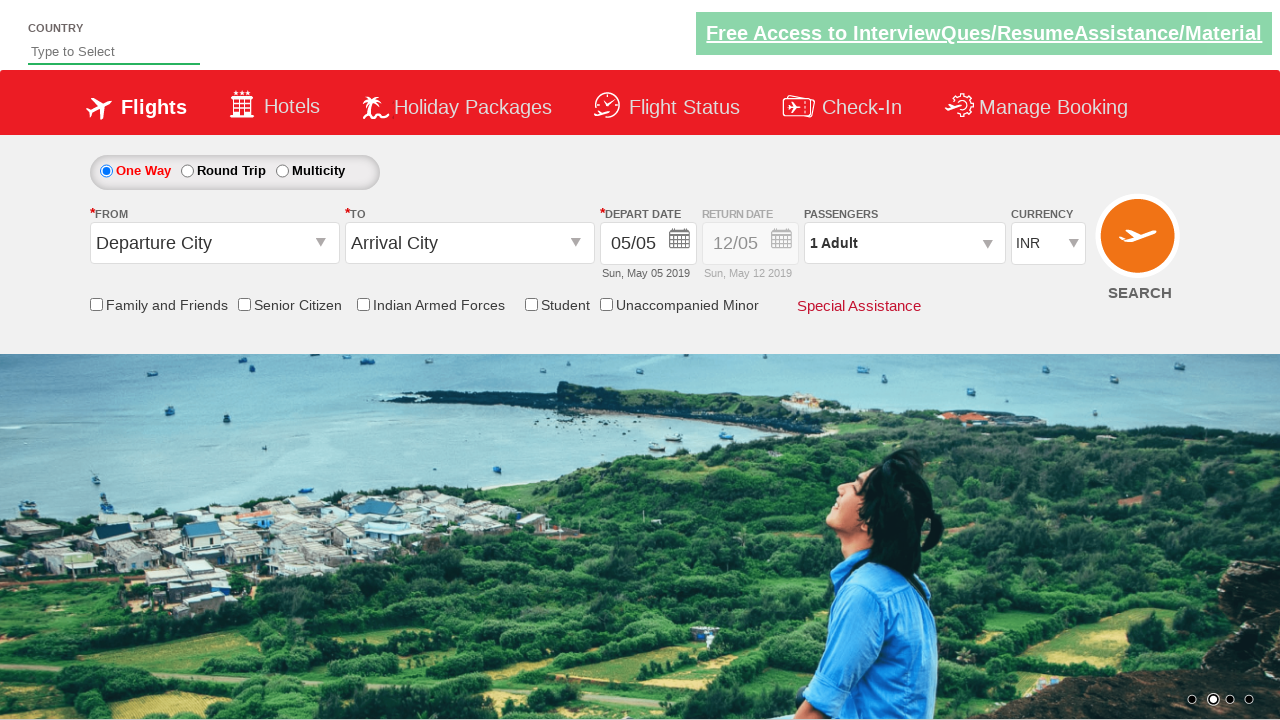

Clicked Senior Citizen Discount checkbox at (244, 304) on input[id*='SeniorCitizenDiscount']
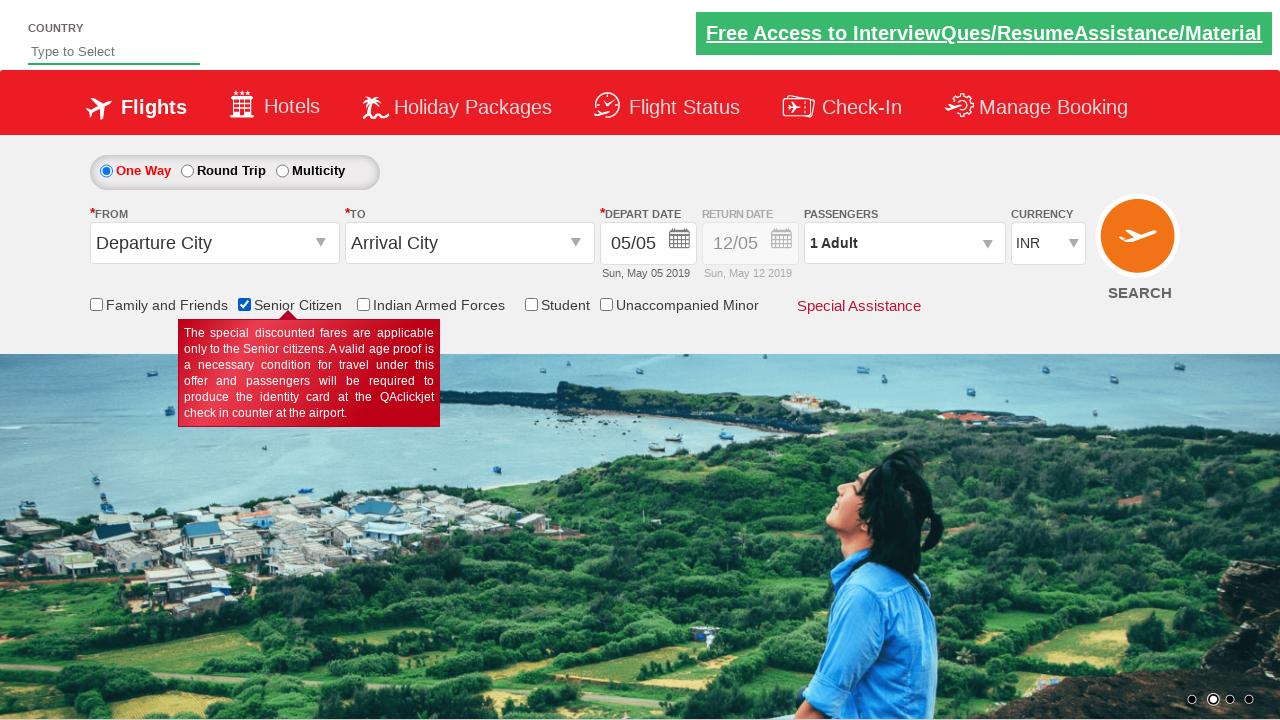

Verified that Senior Citizen Discount checkbox is now checked
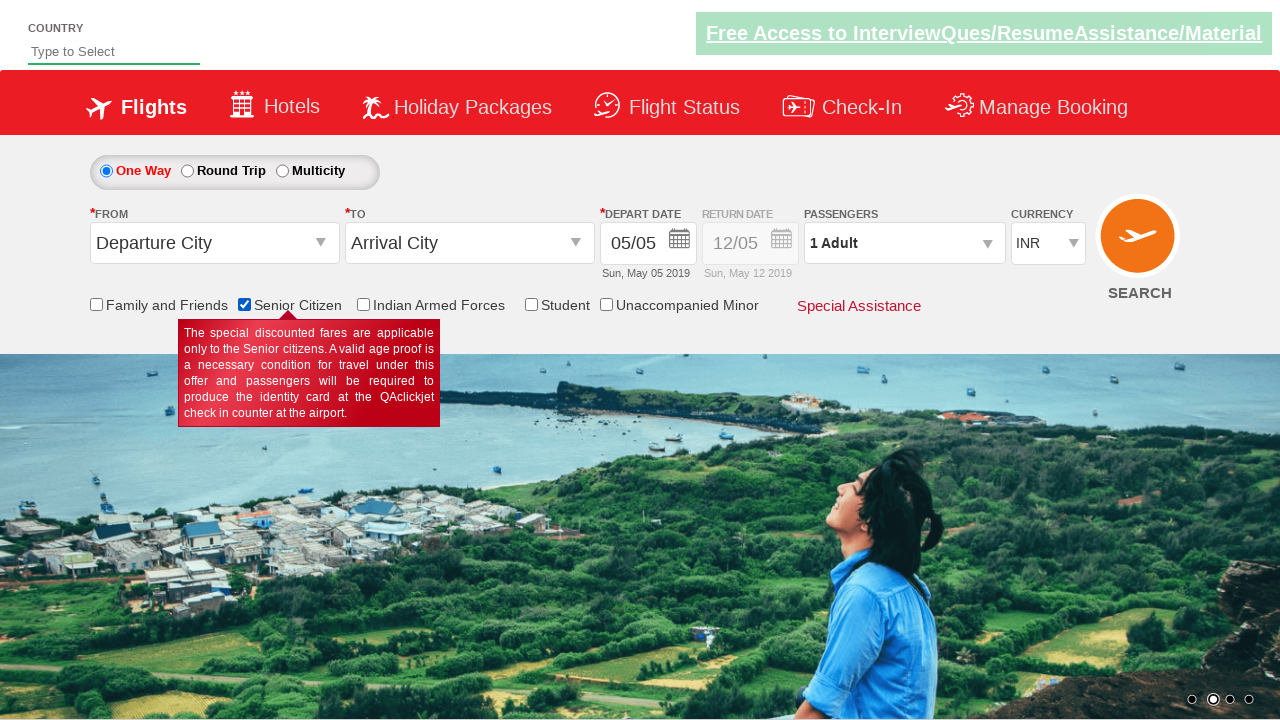

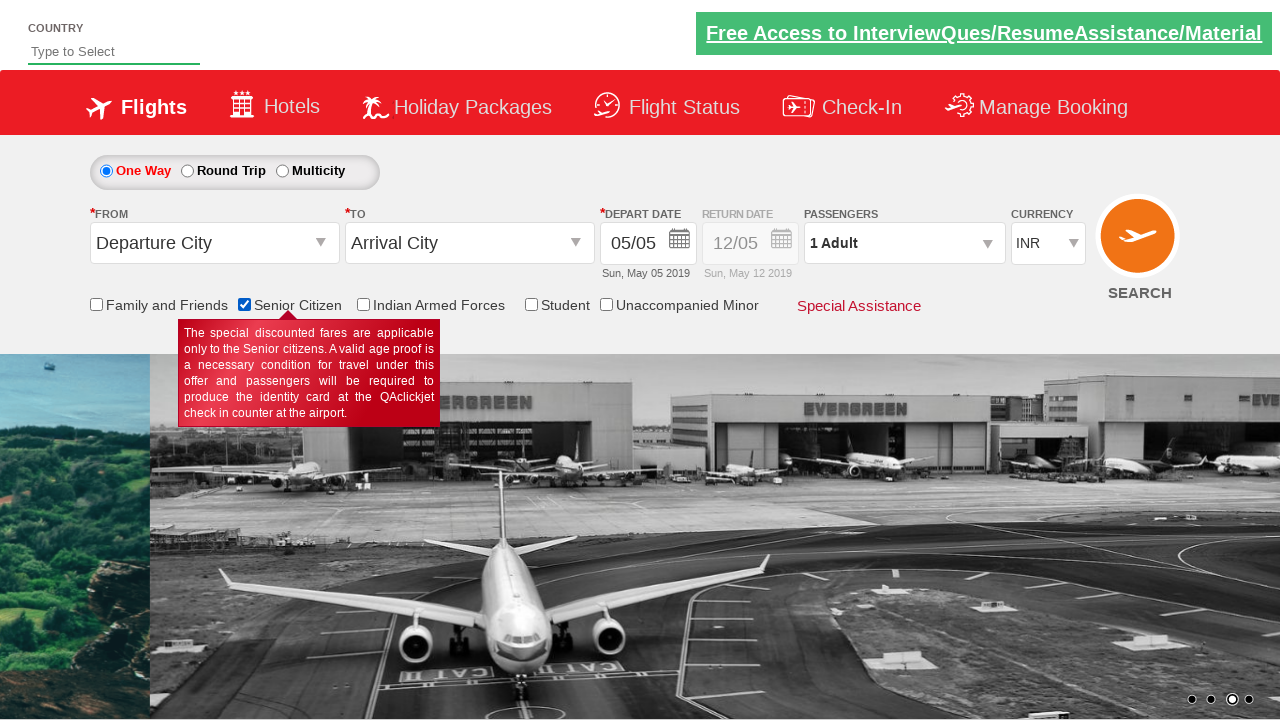